Tests window handling by clicking Help and Privacy links to open new windows, then switching between them

Starting URL: https://accounts.google.com/AccountChooser/identifier?service=mail&continue=https%3A%2F%2Fmail.google.com%2Fmail%2F&flowName=GlifWebSignIn&flowEntry=AccountChooser

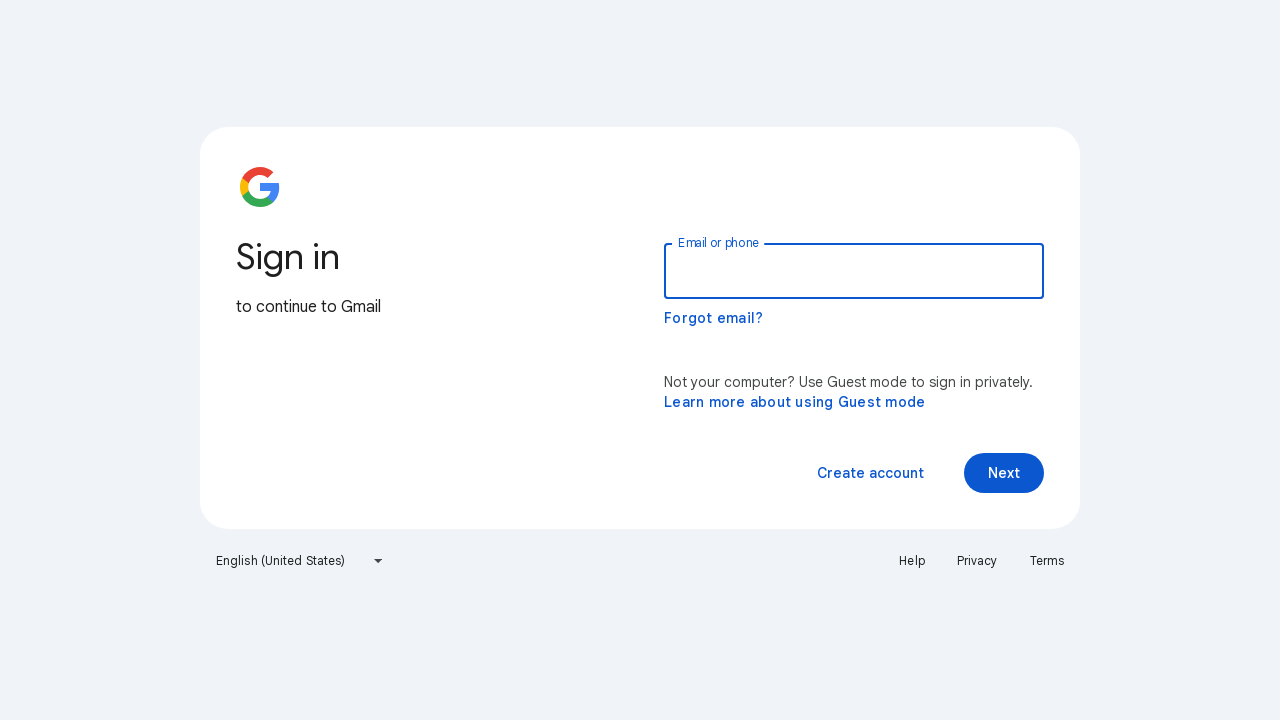

Clicked Help link to open new window at (912, 561) on a:text('Help')
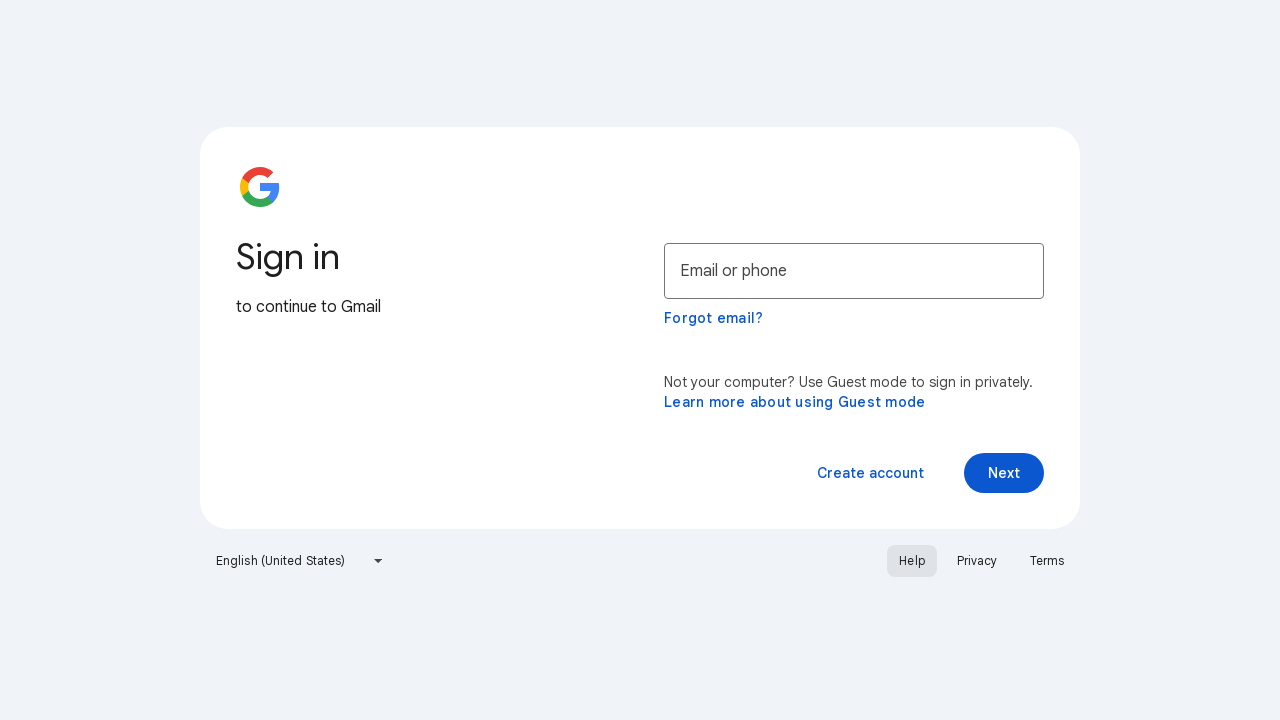

Help window opened and page object obtained
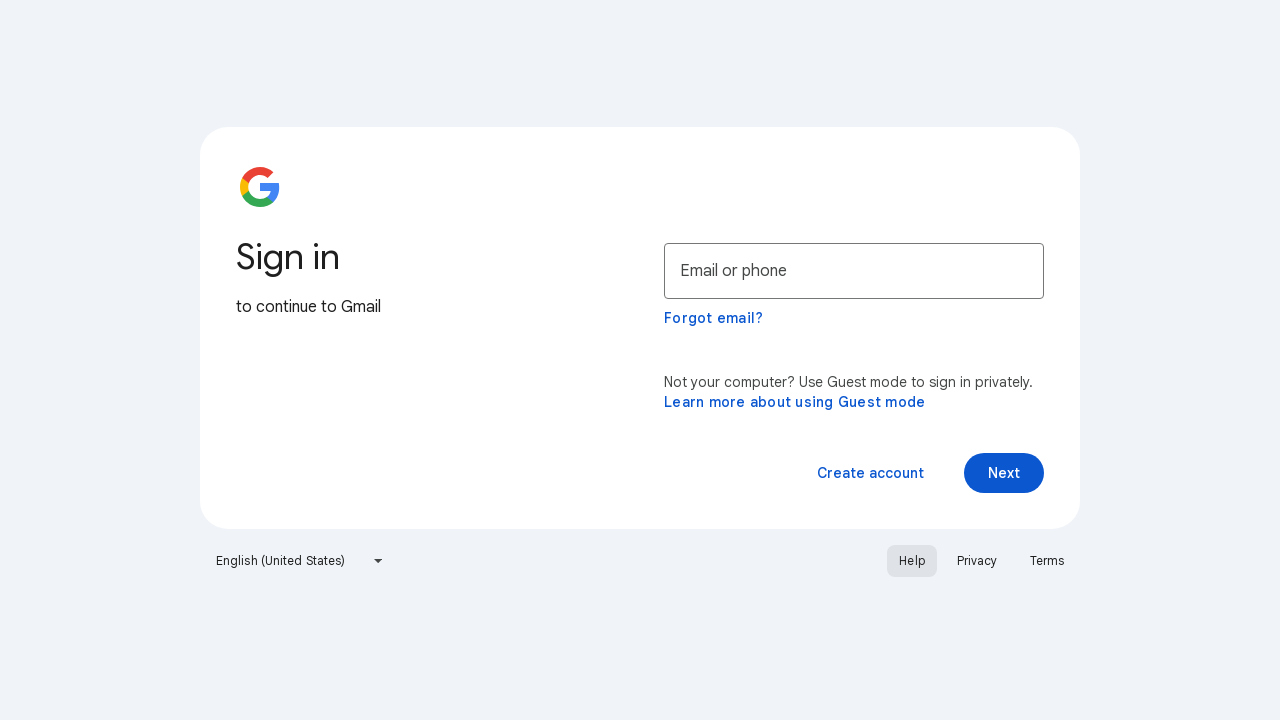

Clicked Privacy link to open new window at (977, 561) on a:text('Privacy')
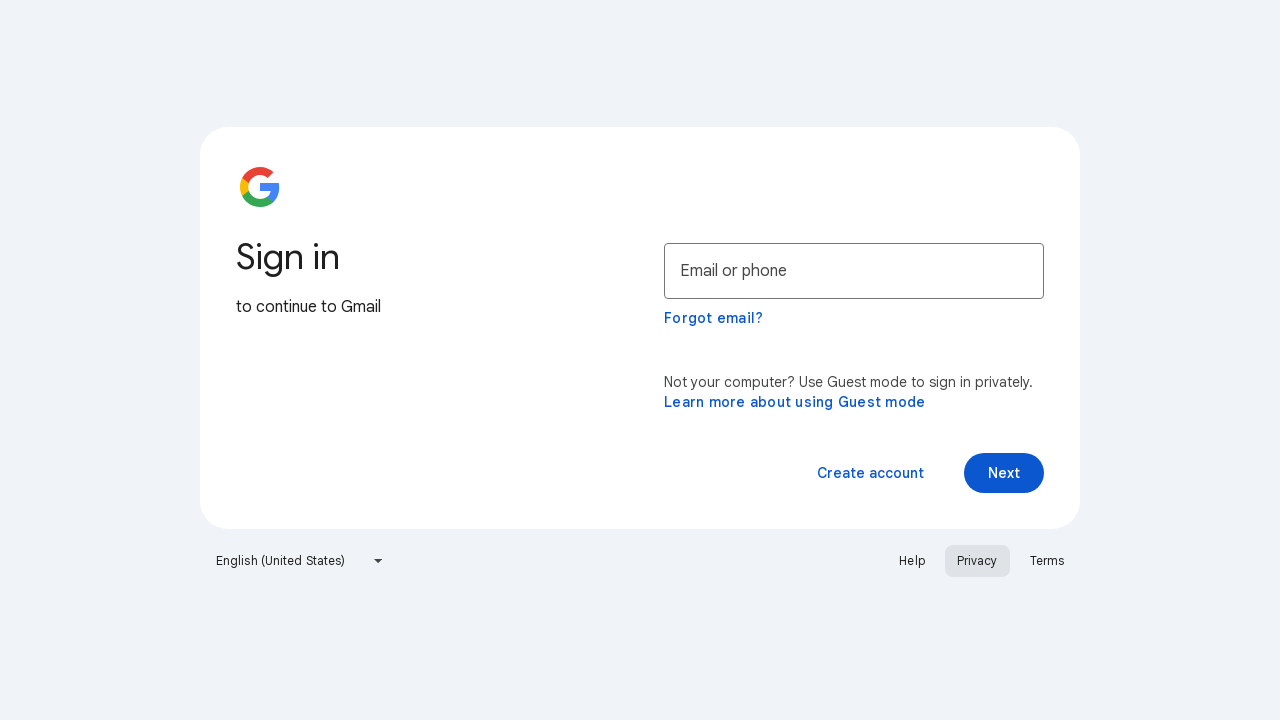

Privacy window opened and page object obtained
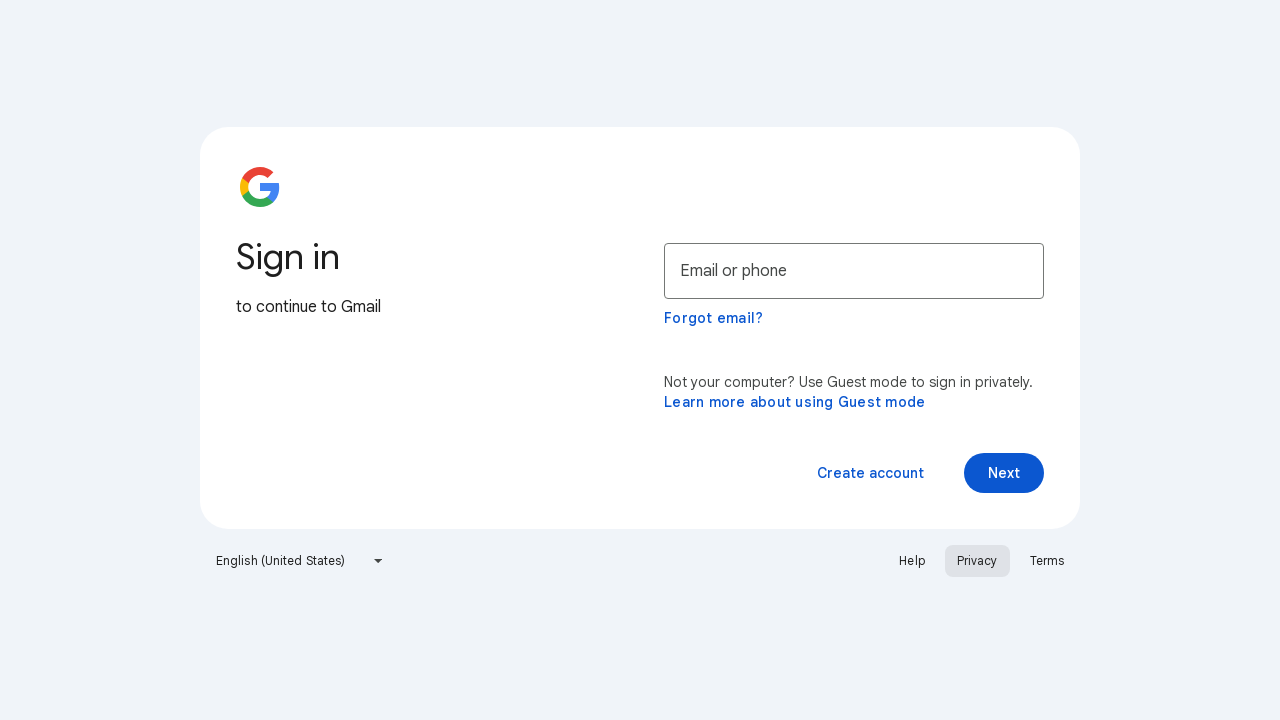

Retrieved all open pages from context
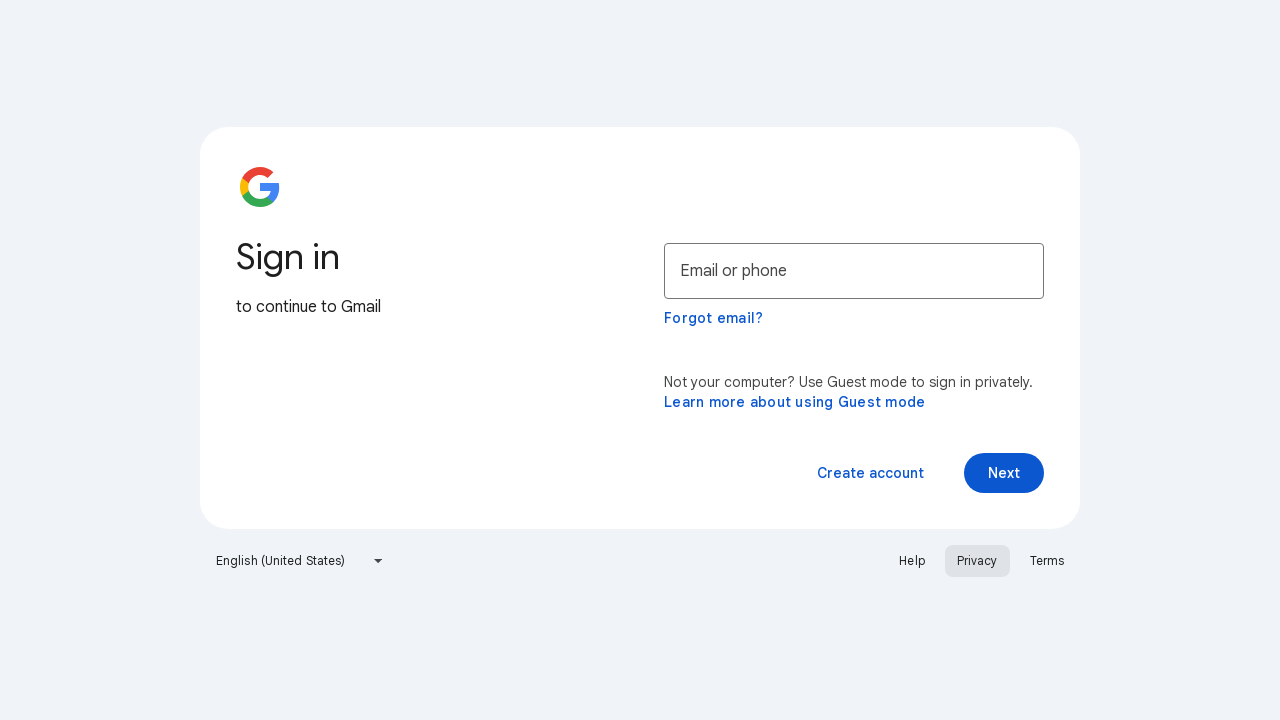

Switched to Help window (Google Account Help page)
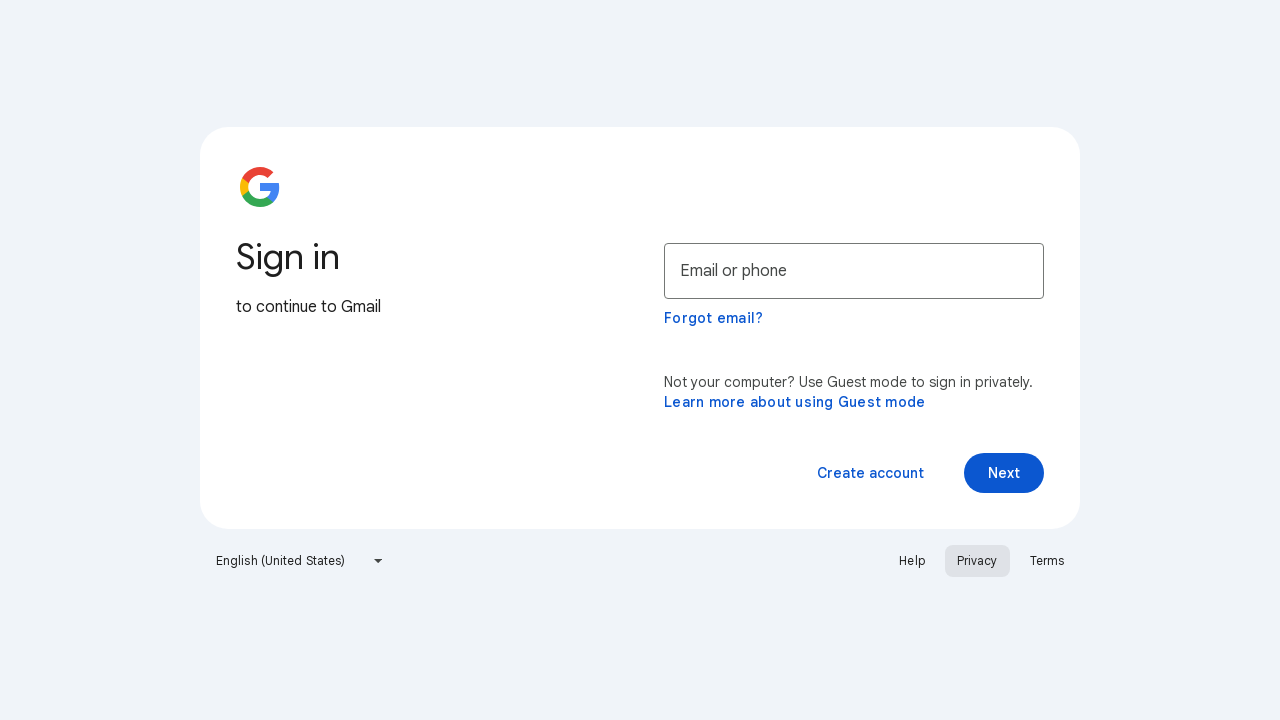

Switched back to original Google Account Chooser page
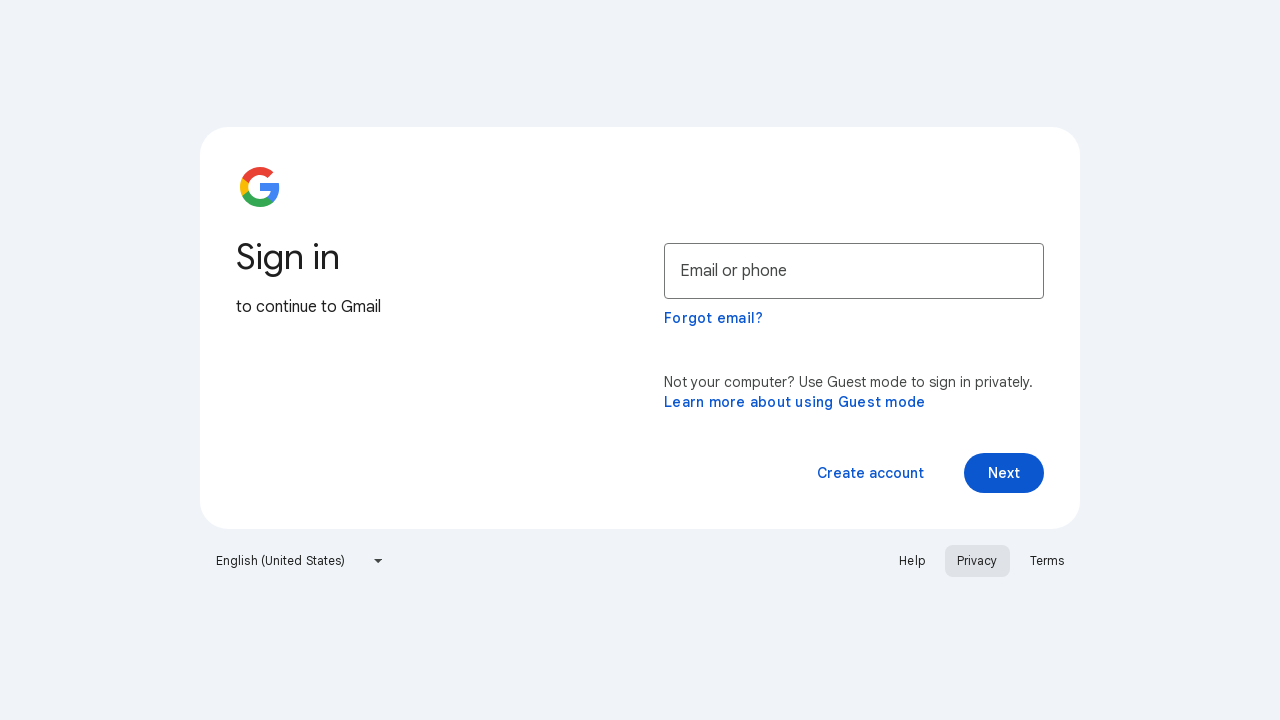

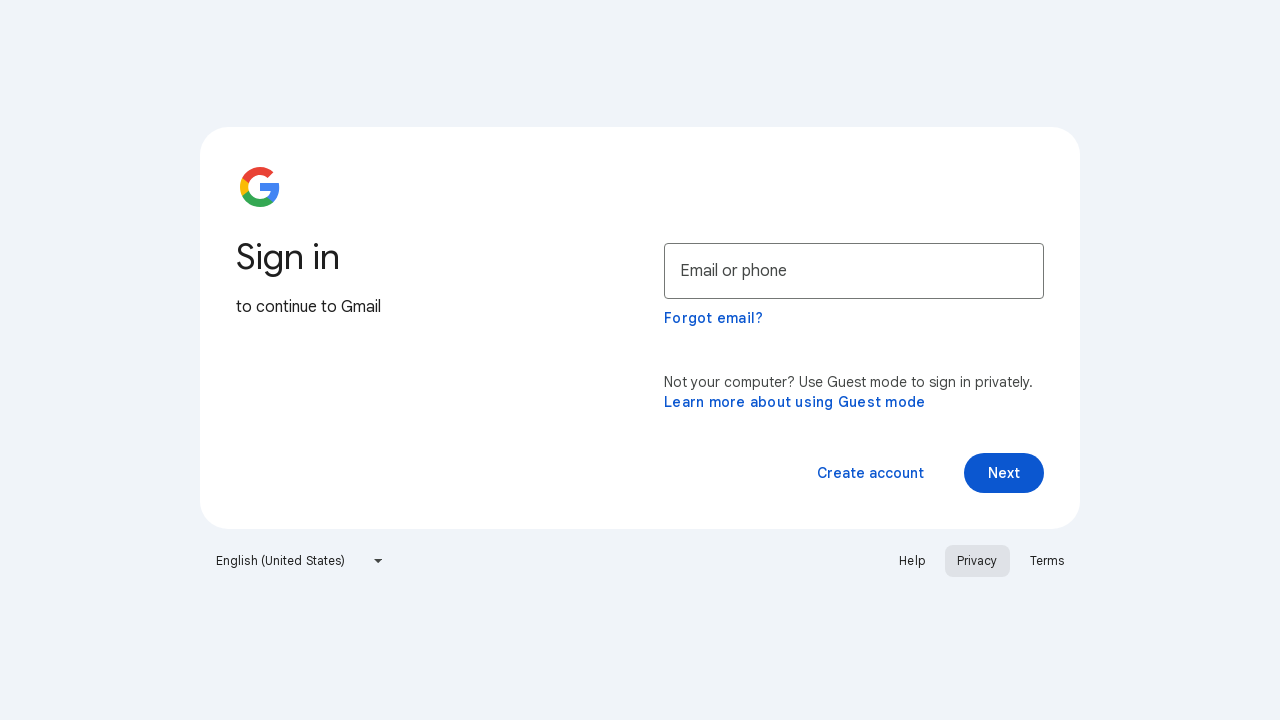